Navigates to a Stepik lesson page, fills in an answer in the textarea field, scrolls down, and clicks the submit button to submit the answer.

Starting URL: https://stepik.org/lesson/25969/step/12

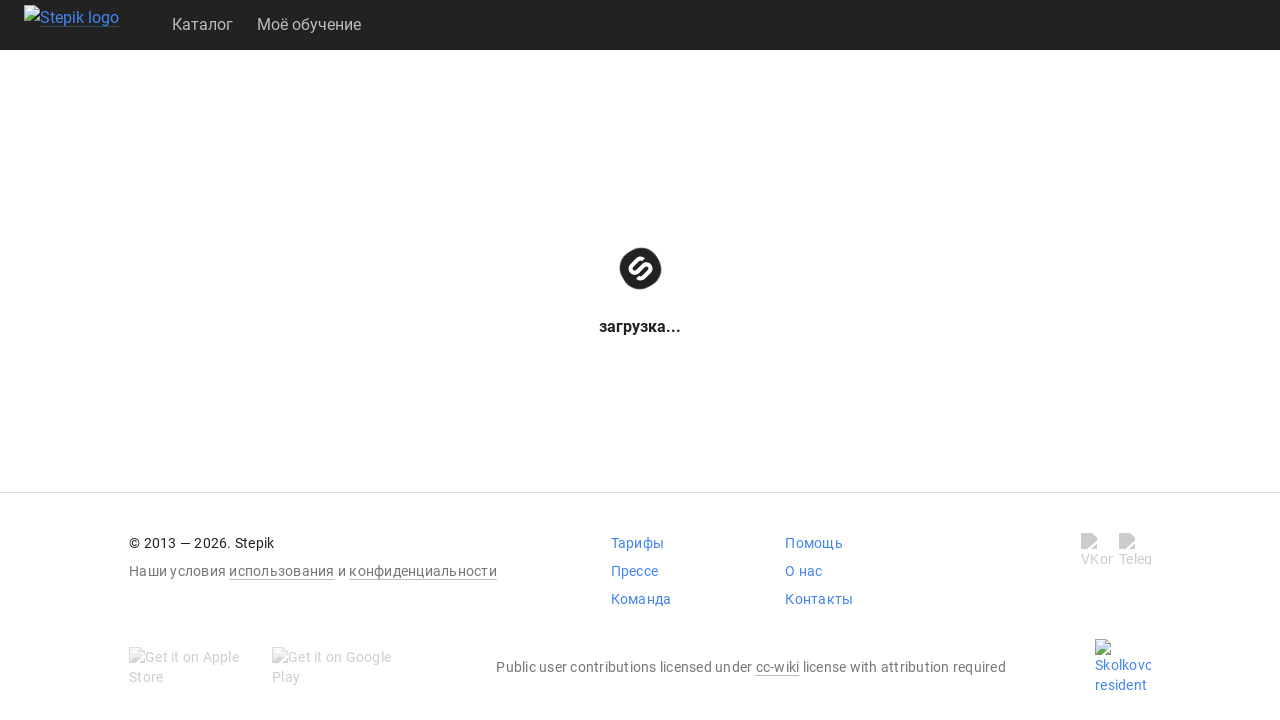

Filled textarea field with answer 'get()' on .textarea
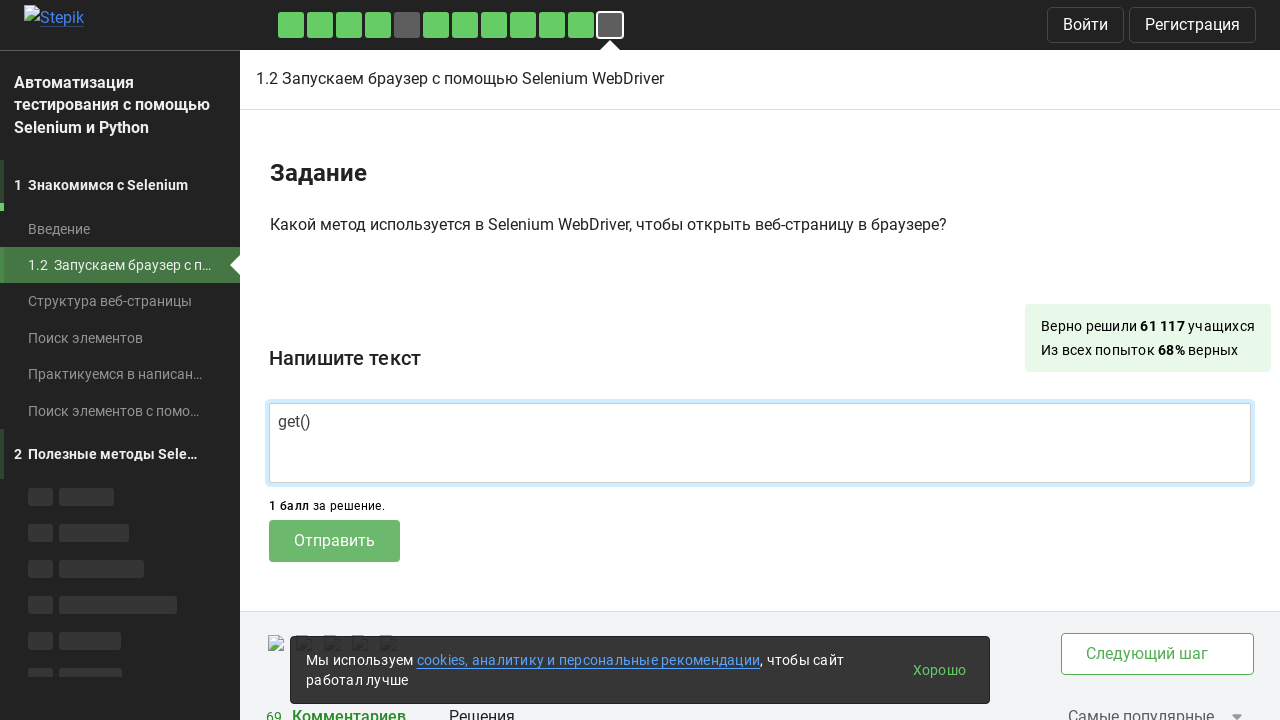

Scrolled down 200 pixels to reveal submit button
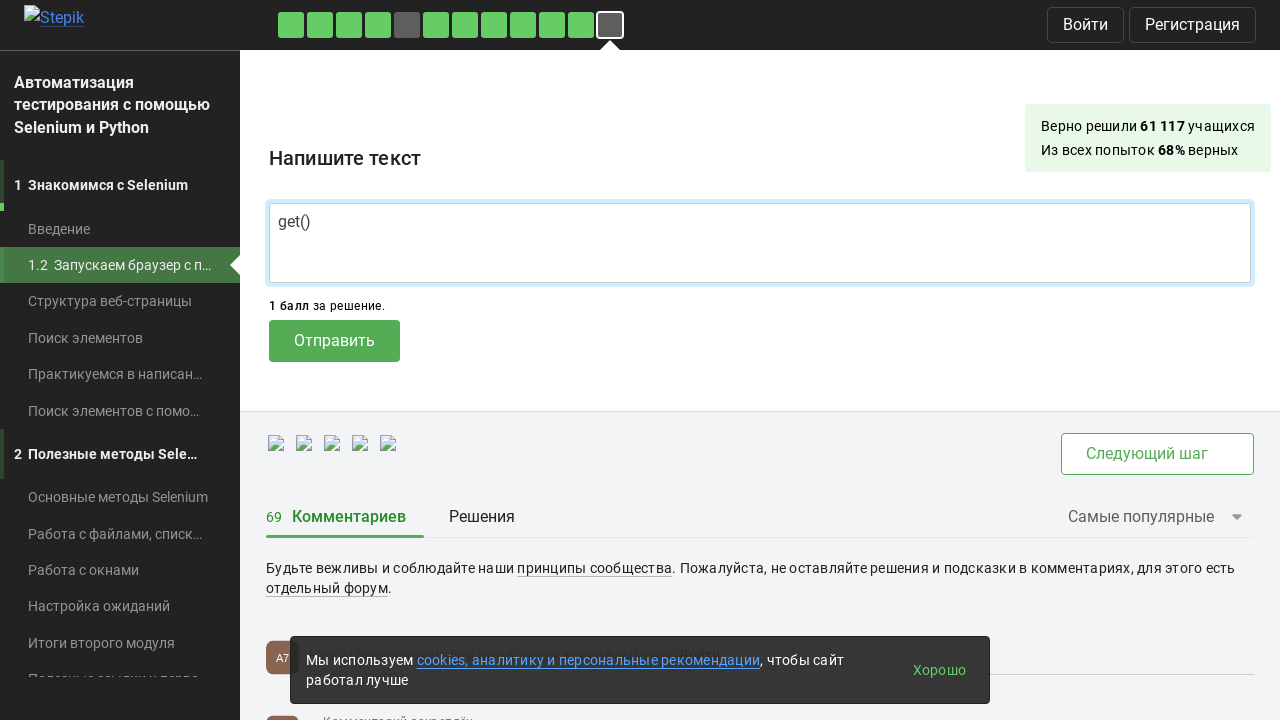

Clicked submit button to submit the answer at (334, 341) on .submit-submission
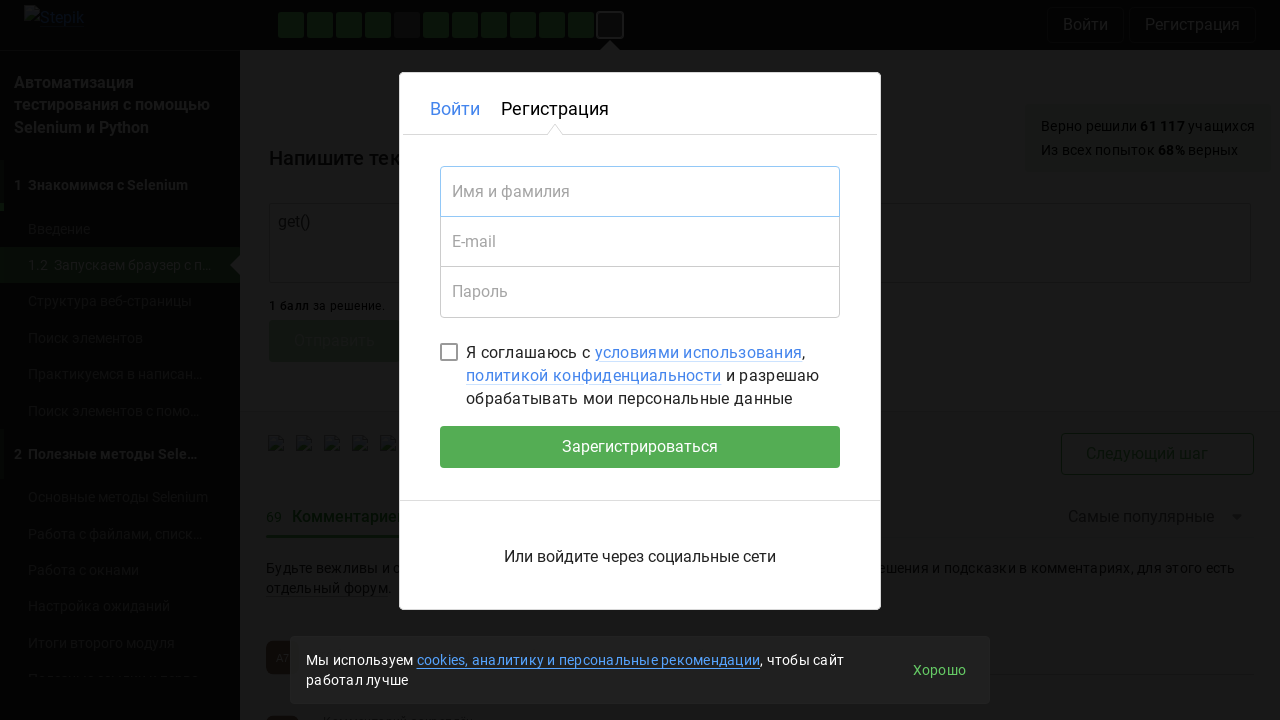

Waited 2000ms for submission to process
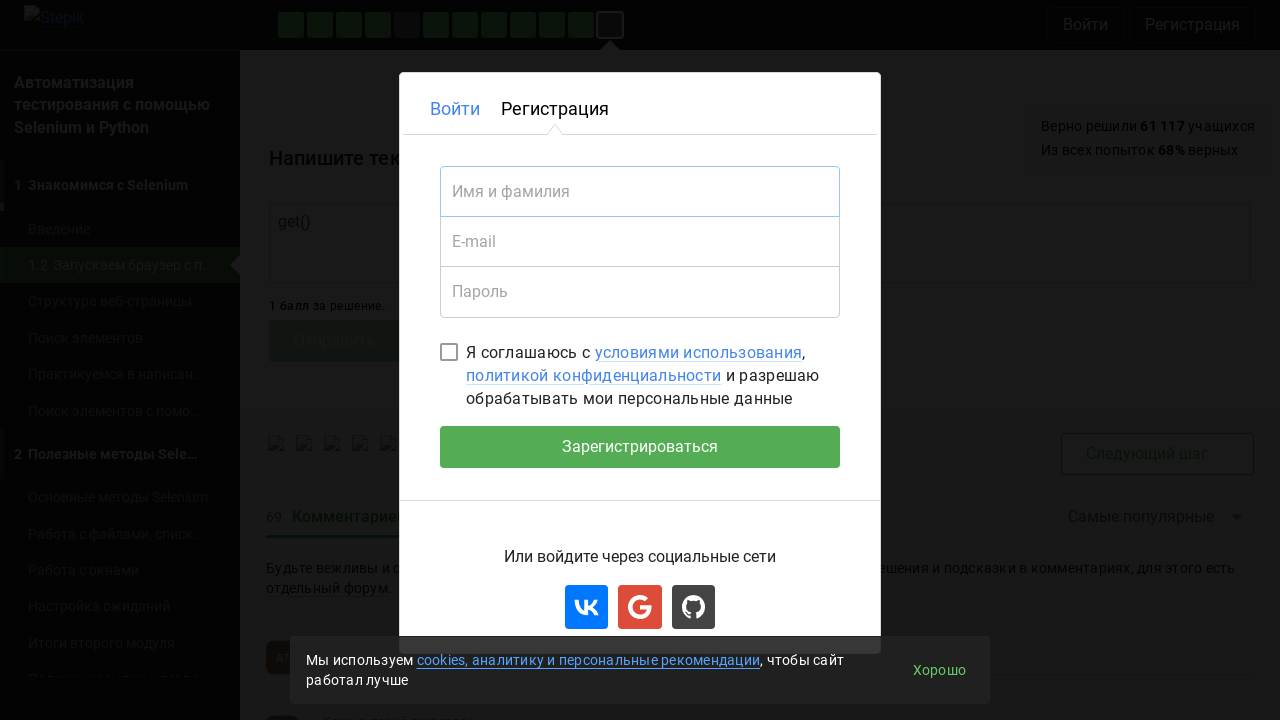

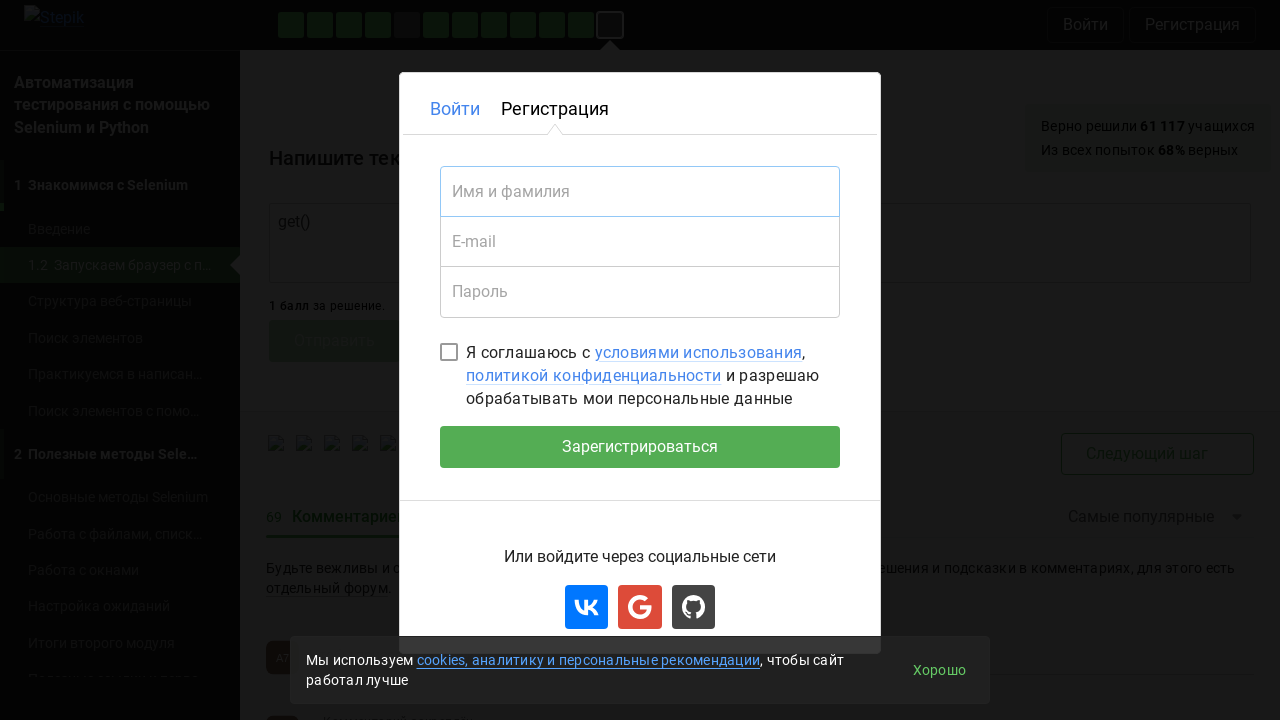